Tests right-click context menu functionality by performing a right-click action on an element, selecting the 'Copy' option from the context menu, and dismissing the resulting alert

Starting URL: https://swisnl.github.io/jQuery-contextMenu/demo.html

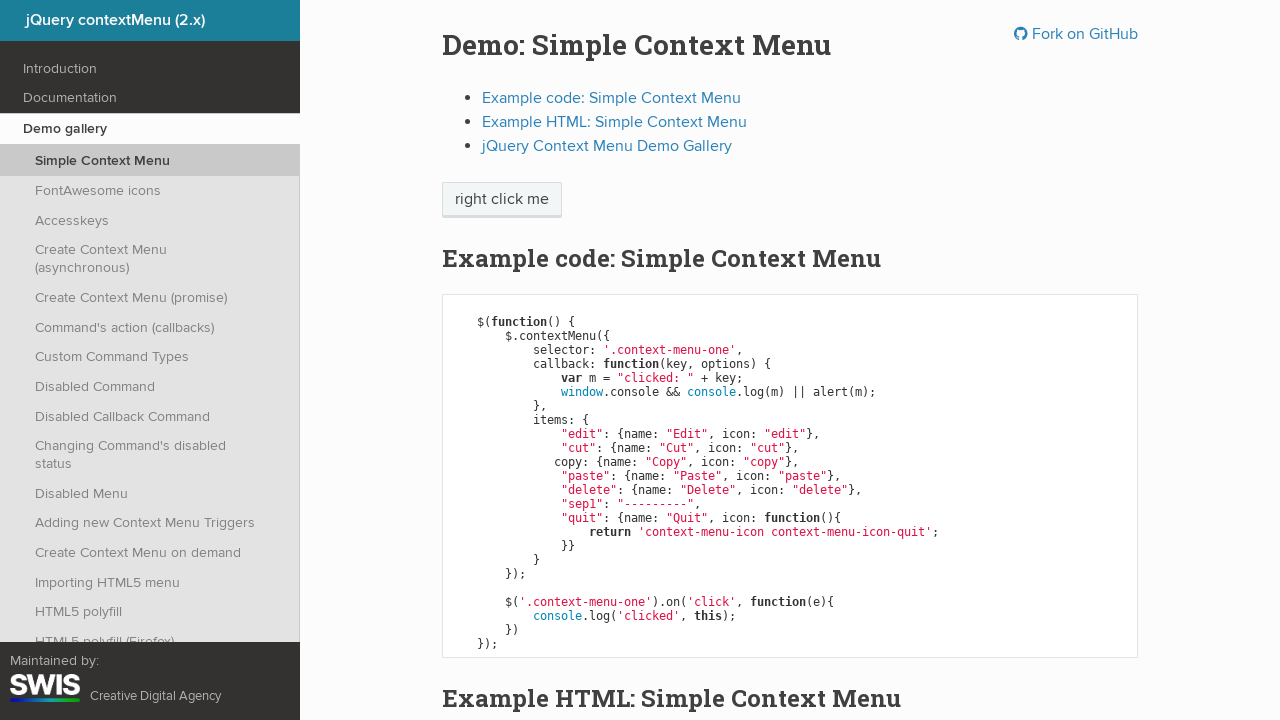

Located the right-click target element
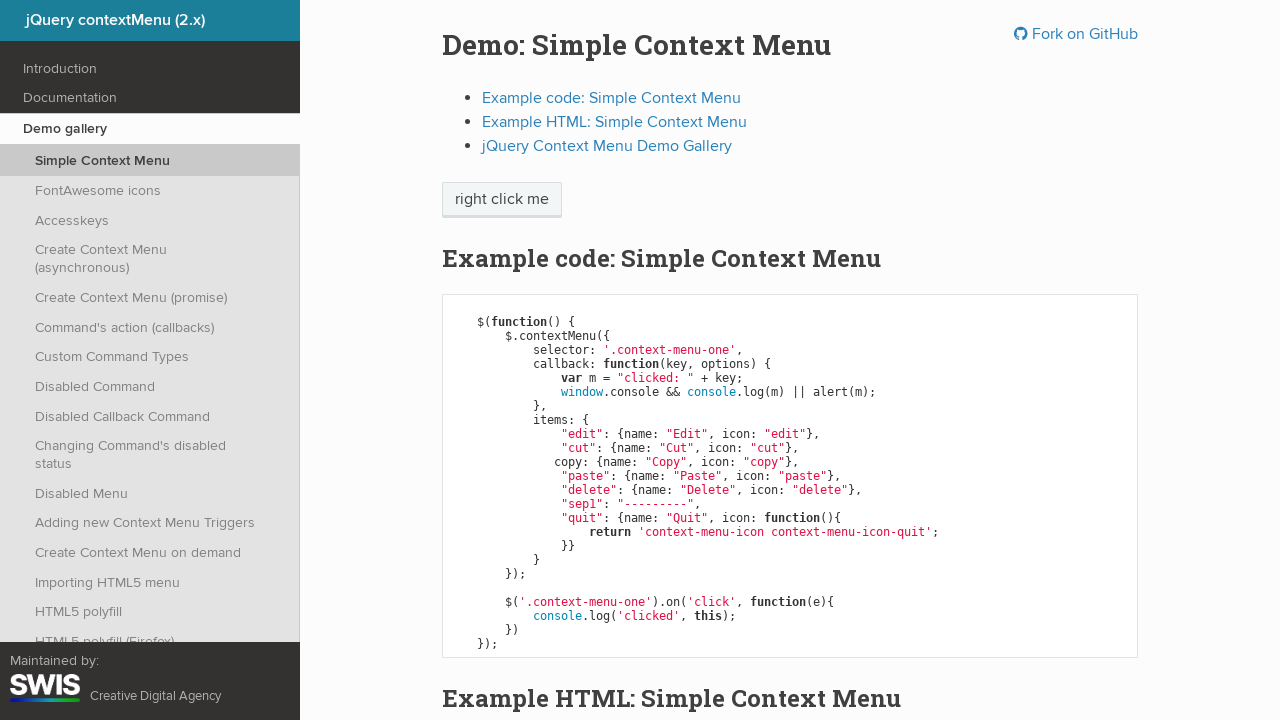

Performed right-click action on the element at (502, 200) on xpath=//span[@class='context-menu-one btn btn-neutral']
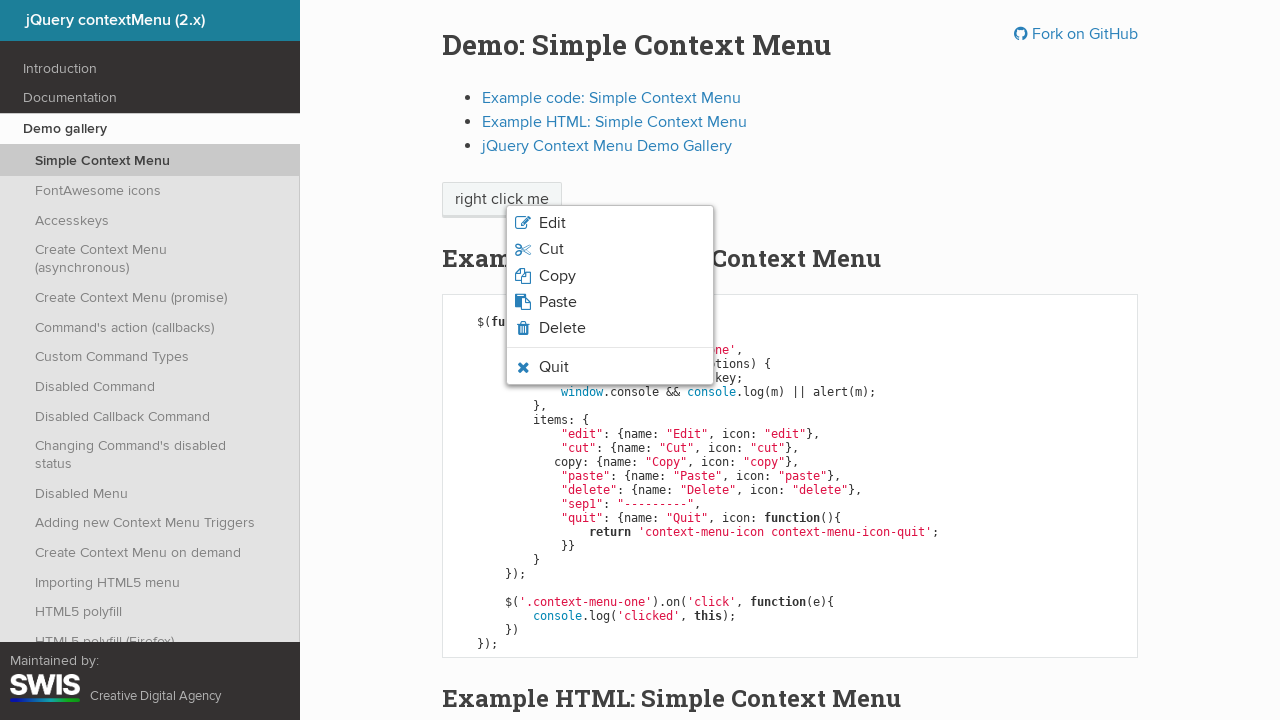

Located the 'Copy' option in the context menu
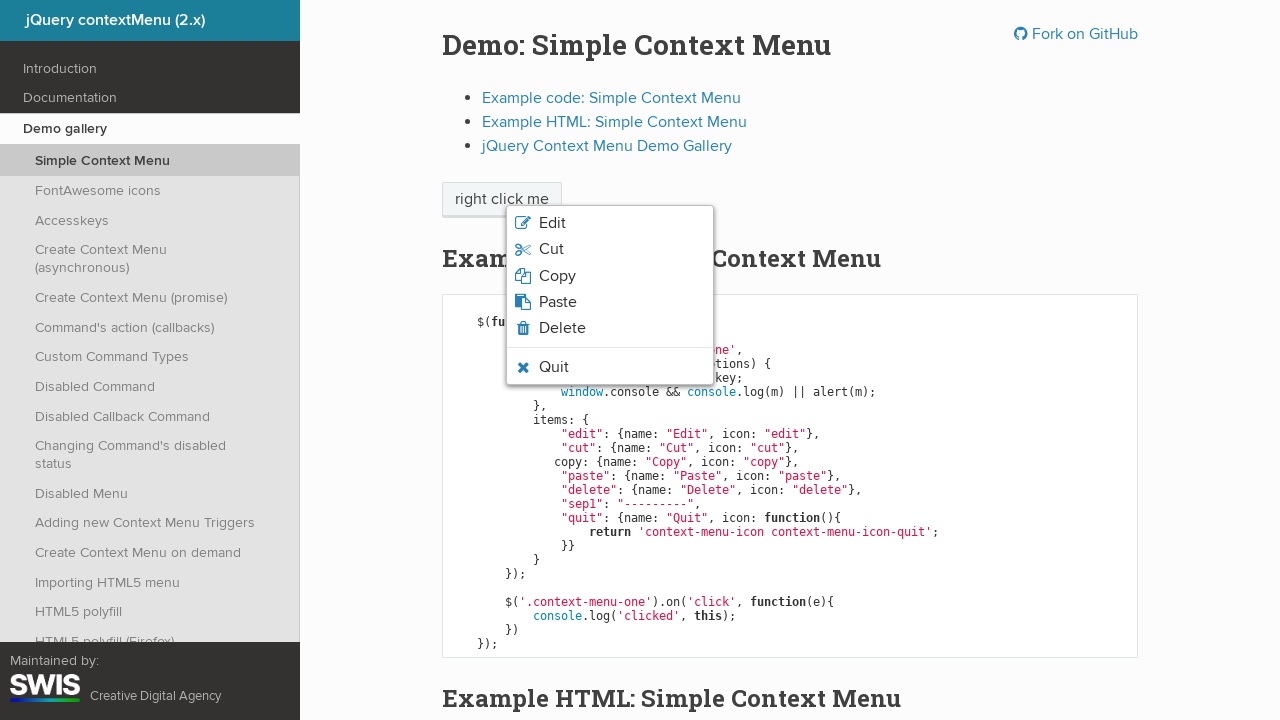

Clicked the 'Copy' option from context menu at (610, 276) on xpath=//ul[@class='context-menu-list context-menu-root']//li[3]
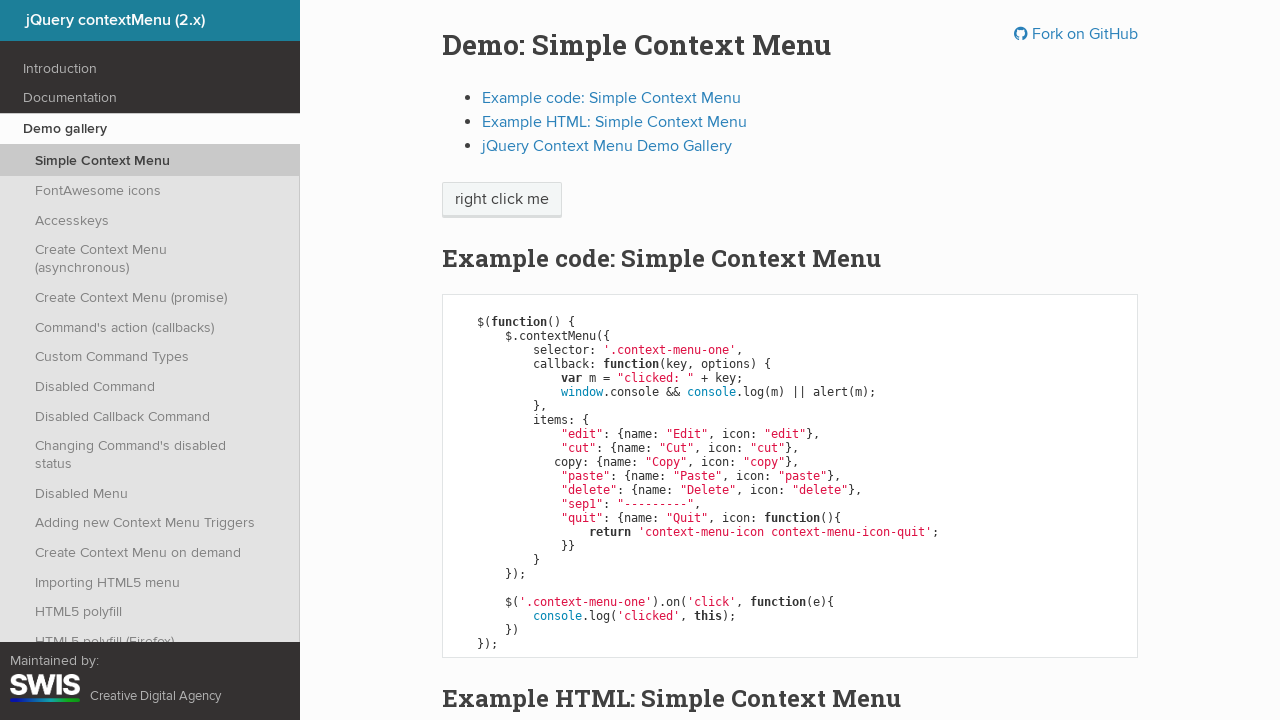

Set up dialog handler to accept alerts
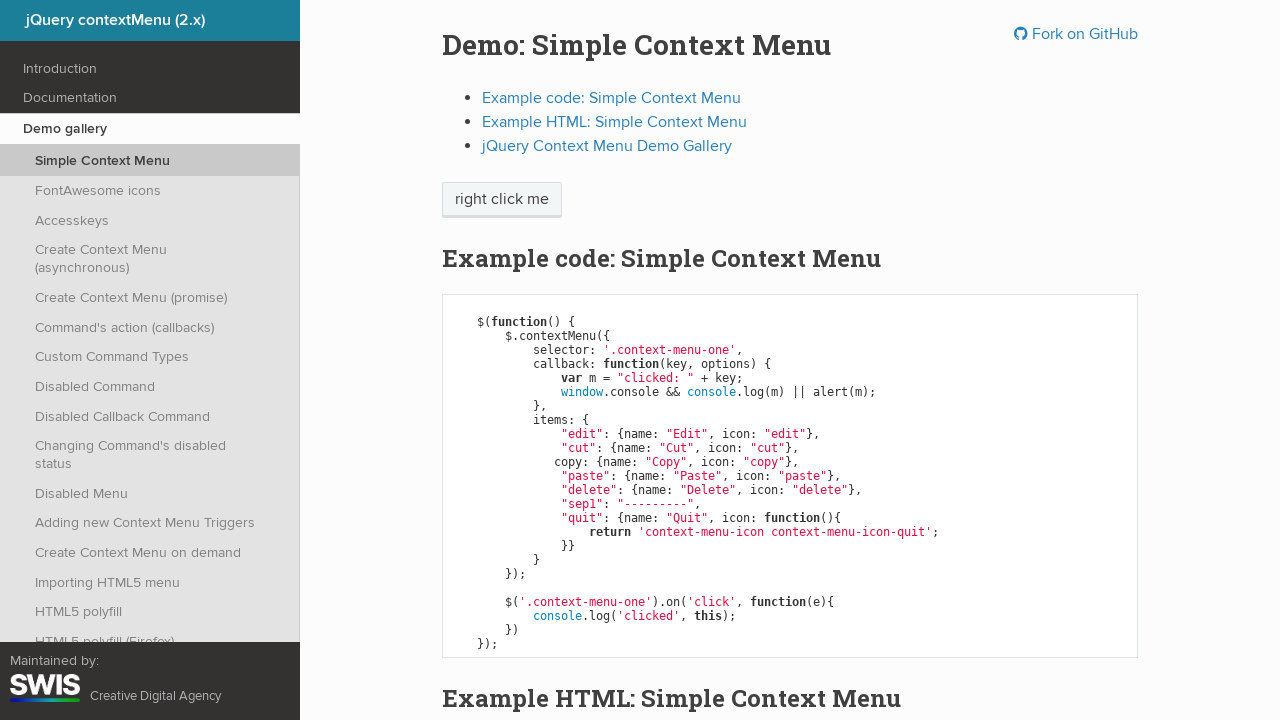

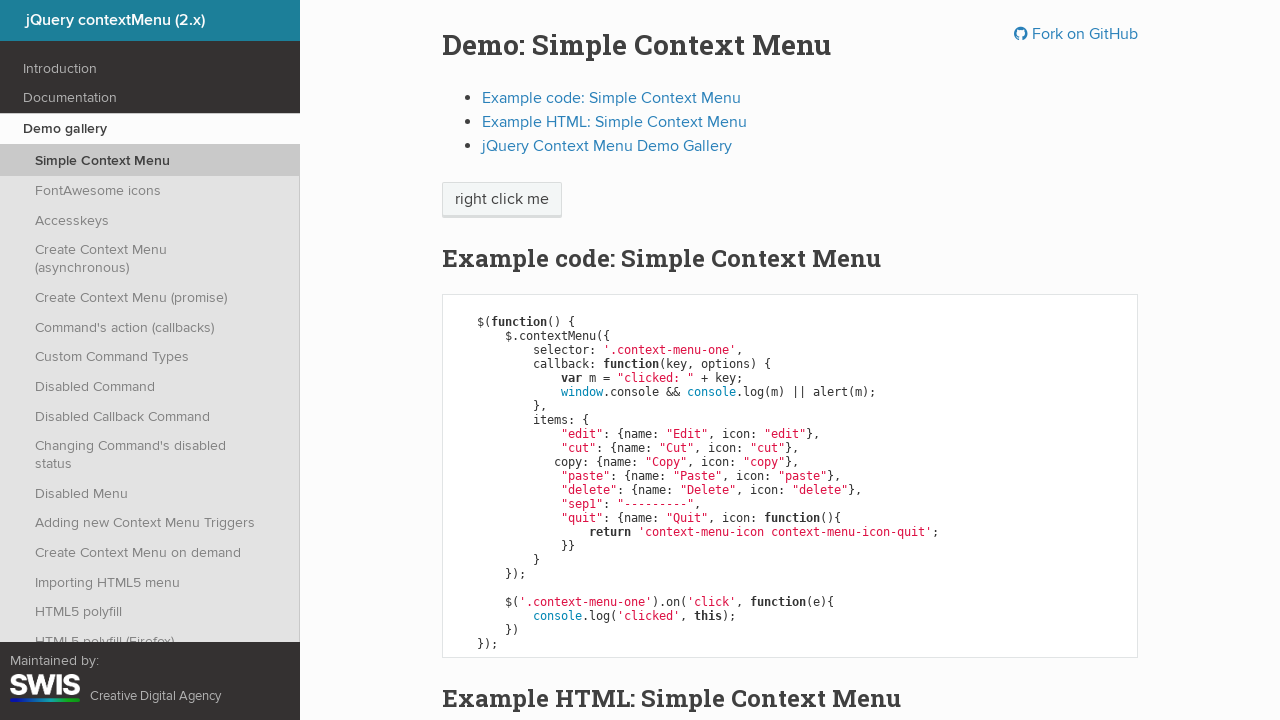